Navigates to OpenCart registration page and clicks on the Desktops link after waiting for it to be clickable

Starting URL: https://naveenautomationlabs.com/opencart/index.php?route=account/register

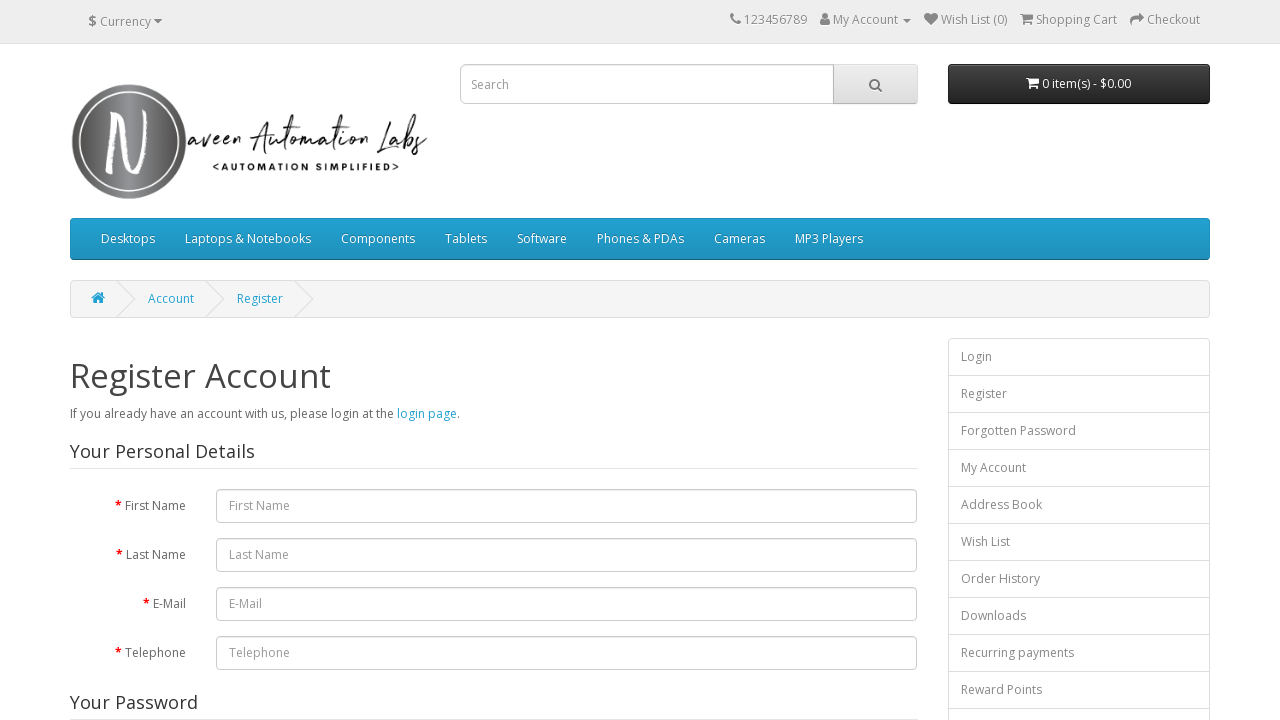

Navigated to OpenCart registration page
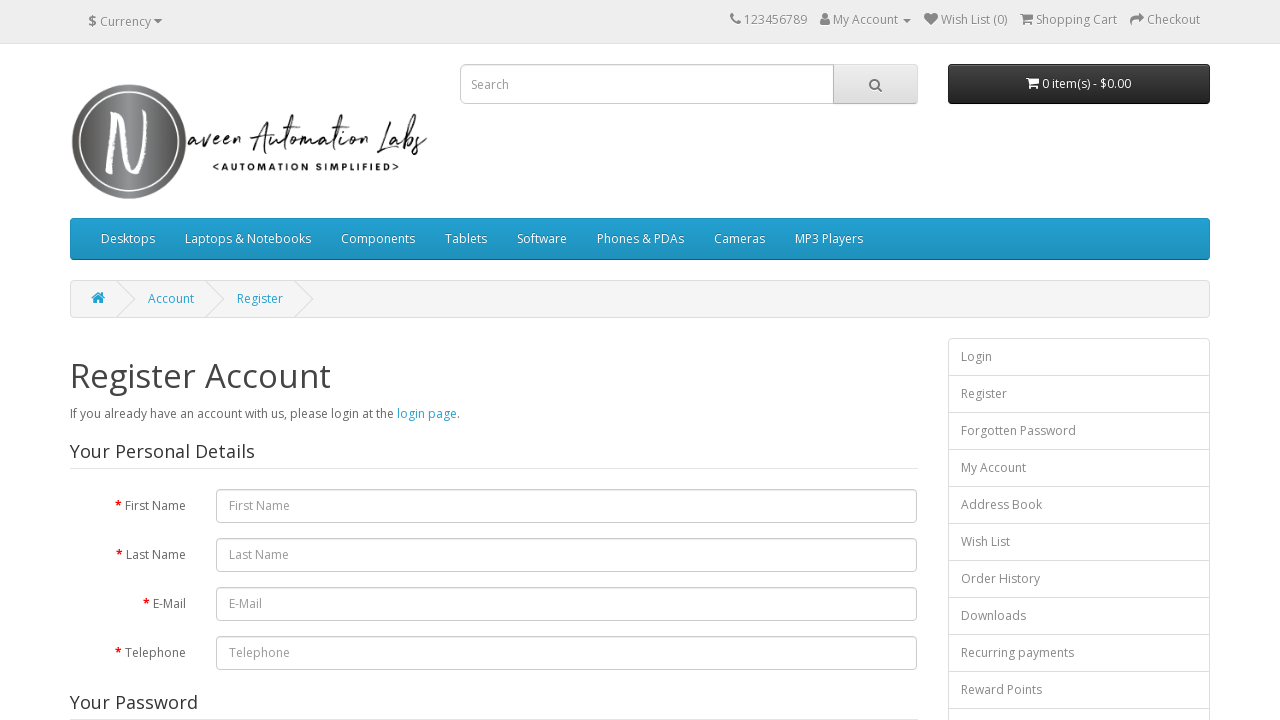

Desktops link became visible and clickable
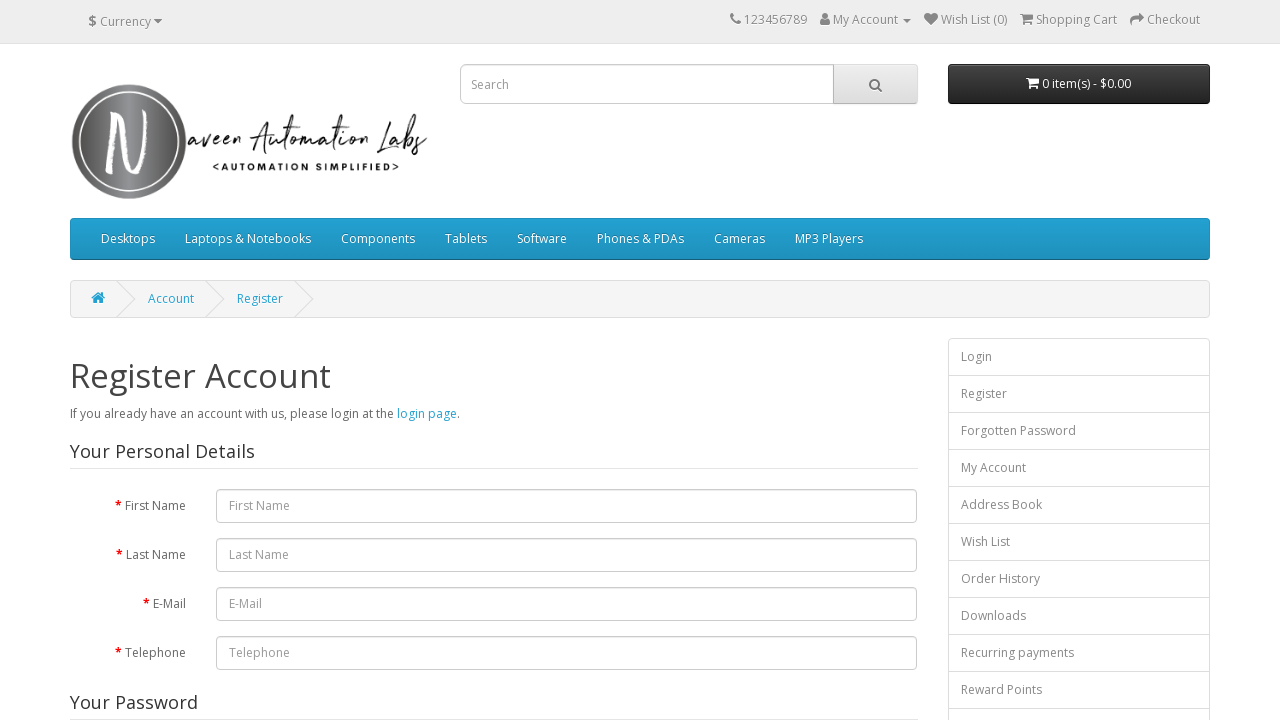

Clicked on the Desktops link at (128, 239) on a:text('Desktops')
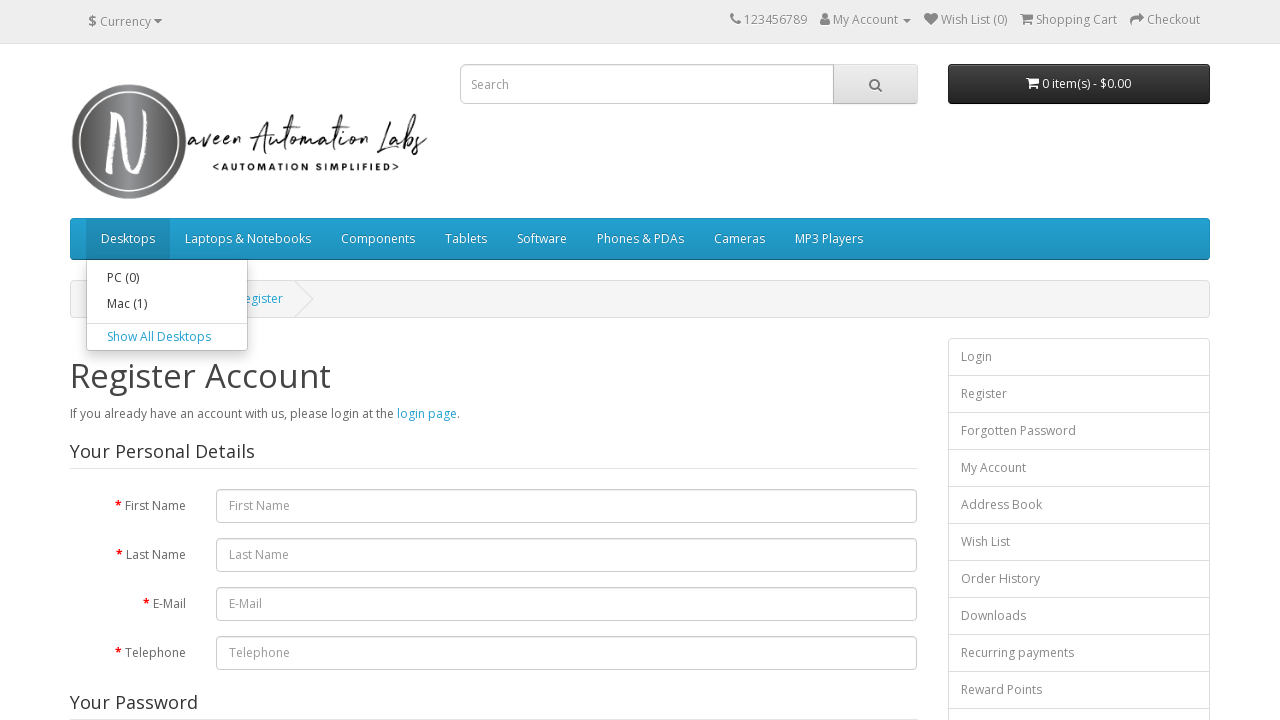

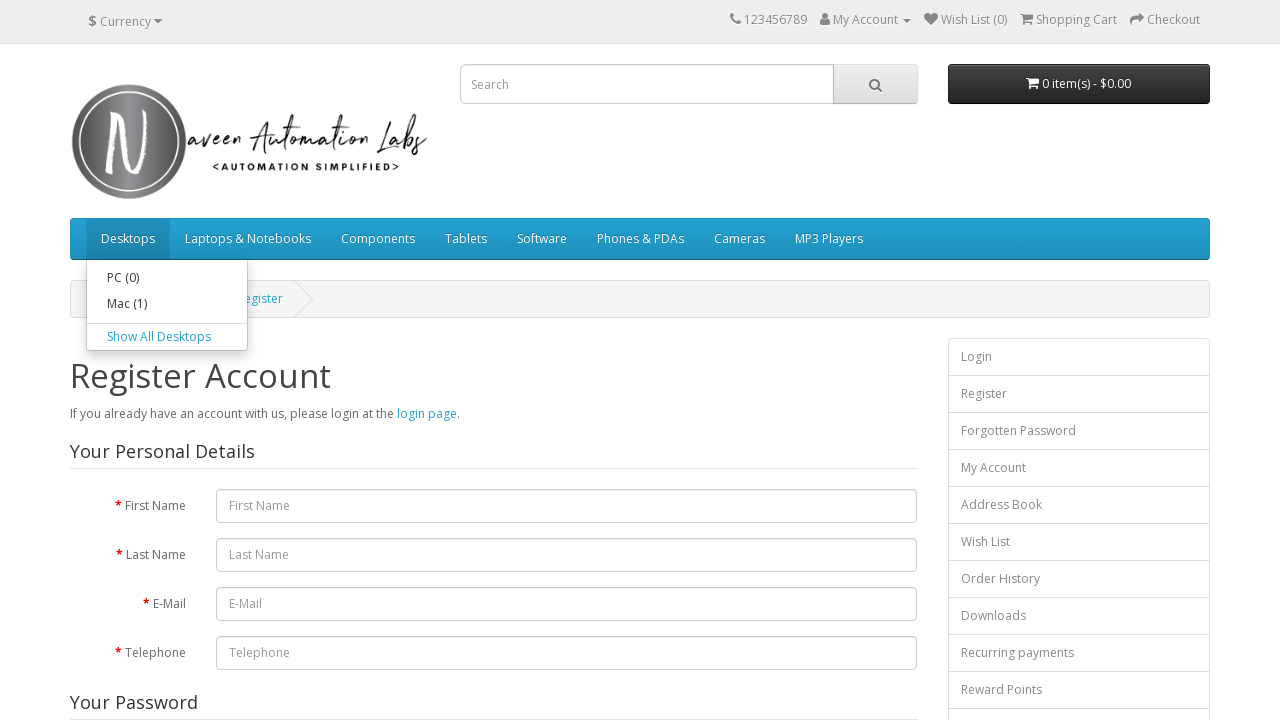